Tests filling out a comprehensive HTML form with various input types including text fields, checkboxes, radio buttons, multi-select dropdowns, and single-select dropdowns, then submits the form.

Starting URL: https://testpages.herokuapp.com/styled/basic-html-form-test.html

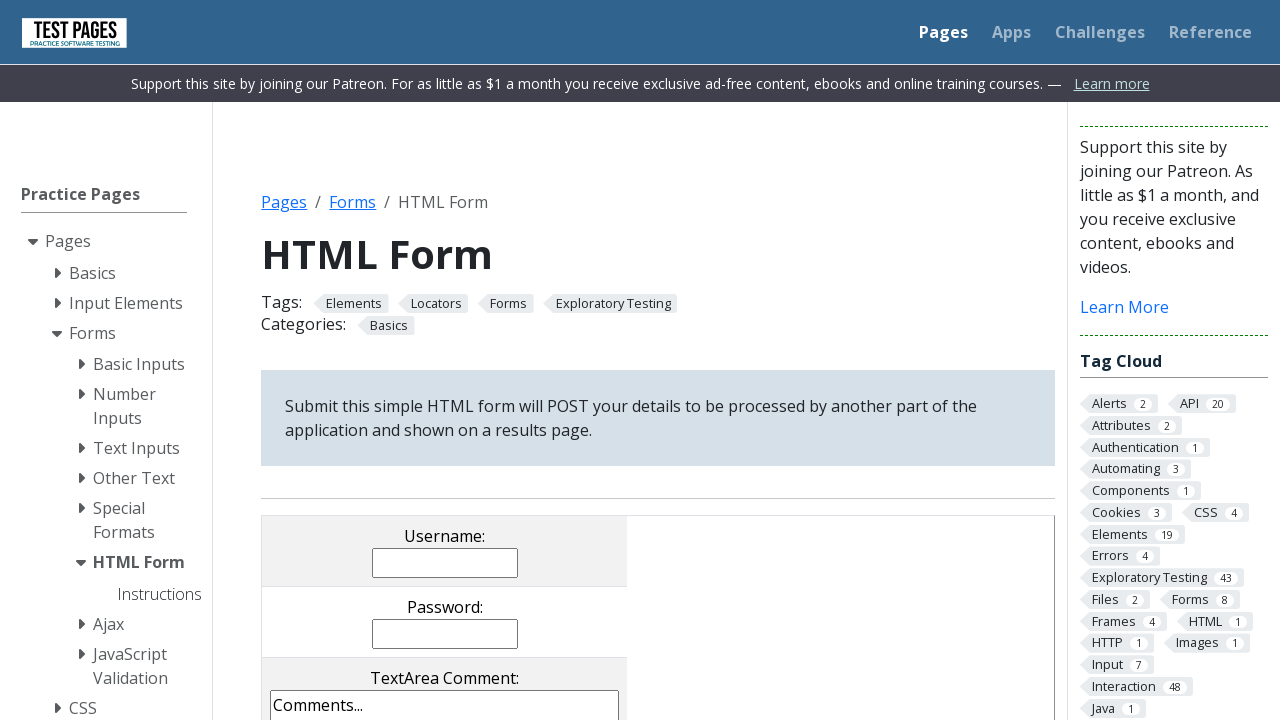

Filled username field with 'test_demo' on input[name='username']
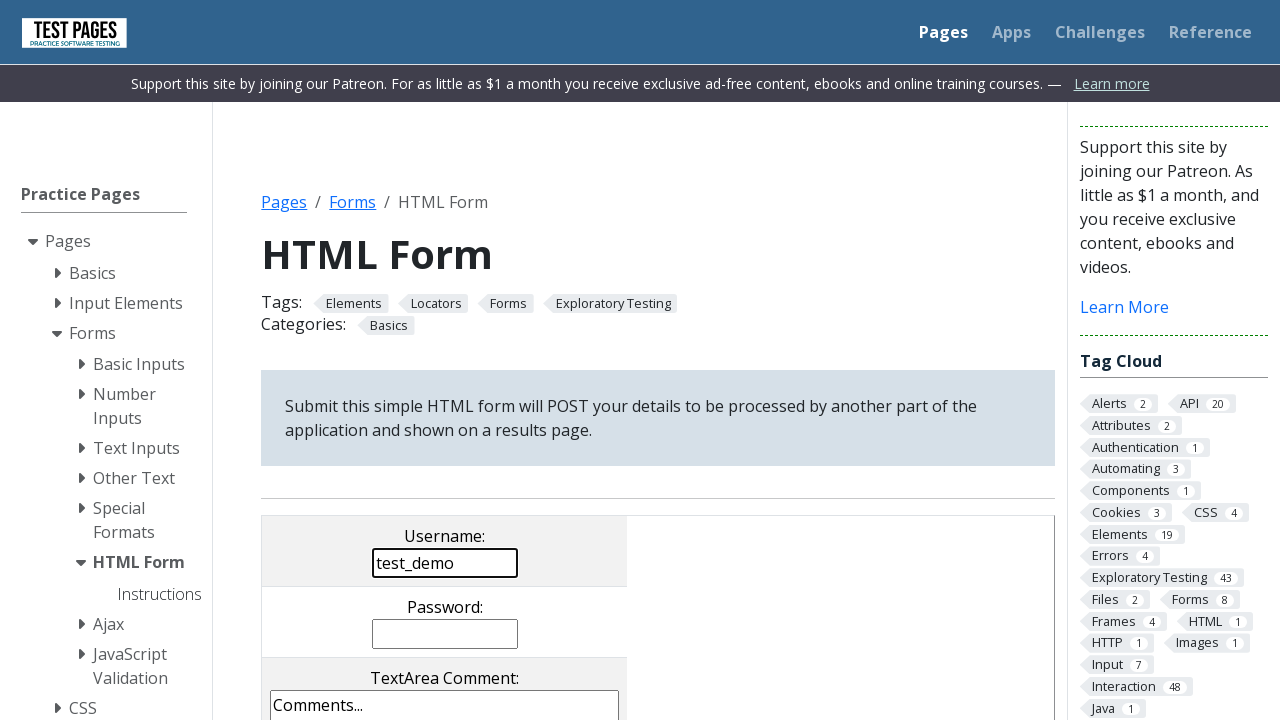

Filled password field with 'passwordTest' on input[name='password']
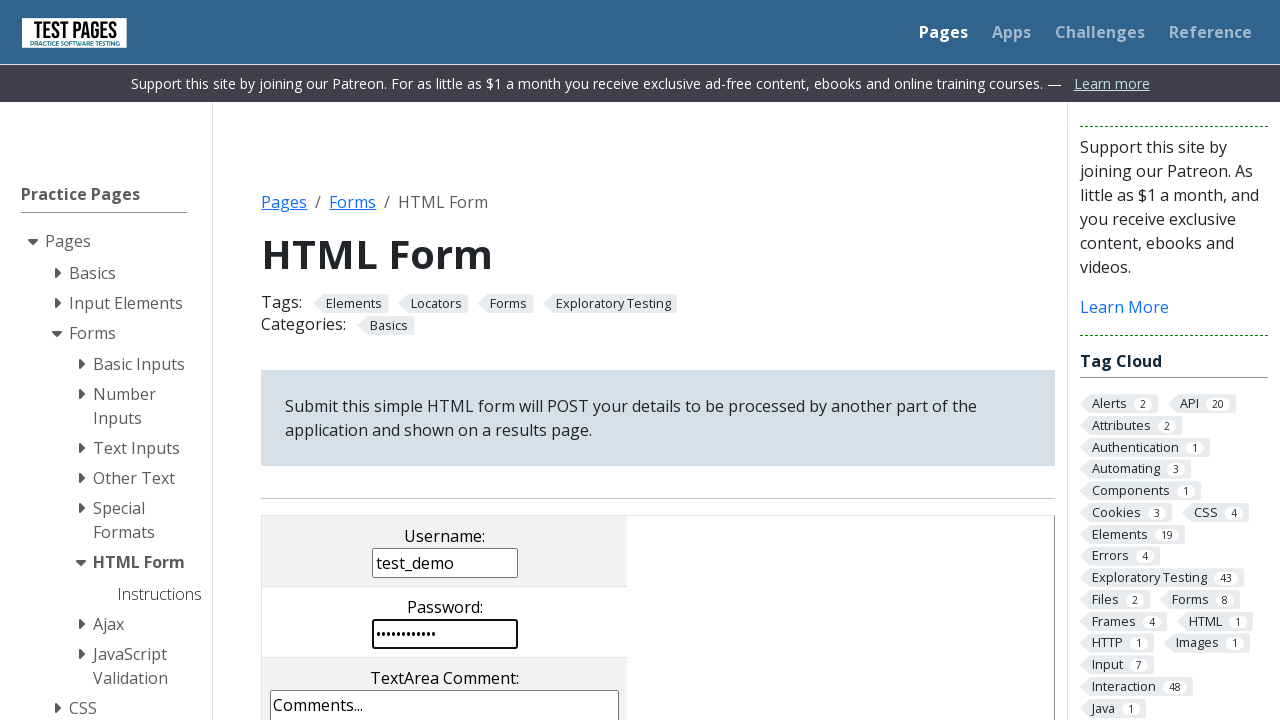

Filled comments textarea with custom comment on textarea[name='comments']
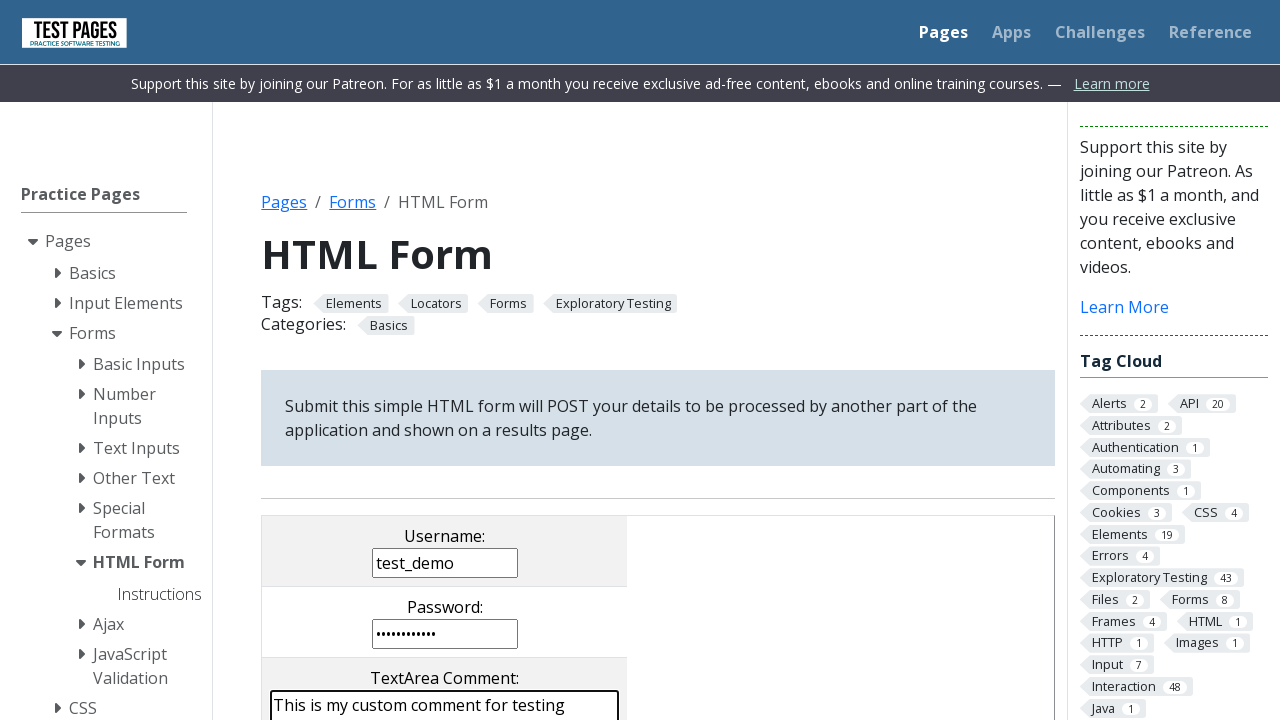

Clicked second checkbox at (402, 360) on input[name='checkboxes[]'] >> nth=1
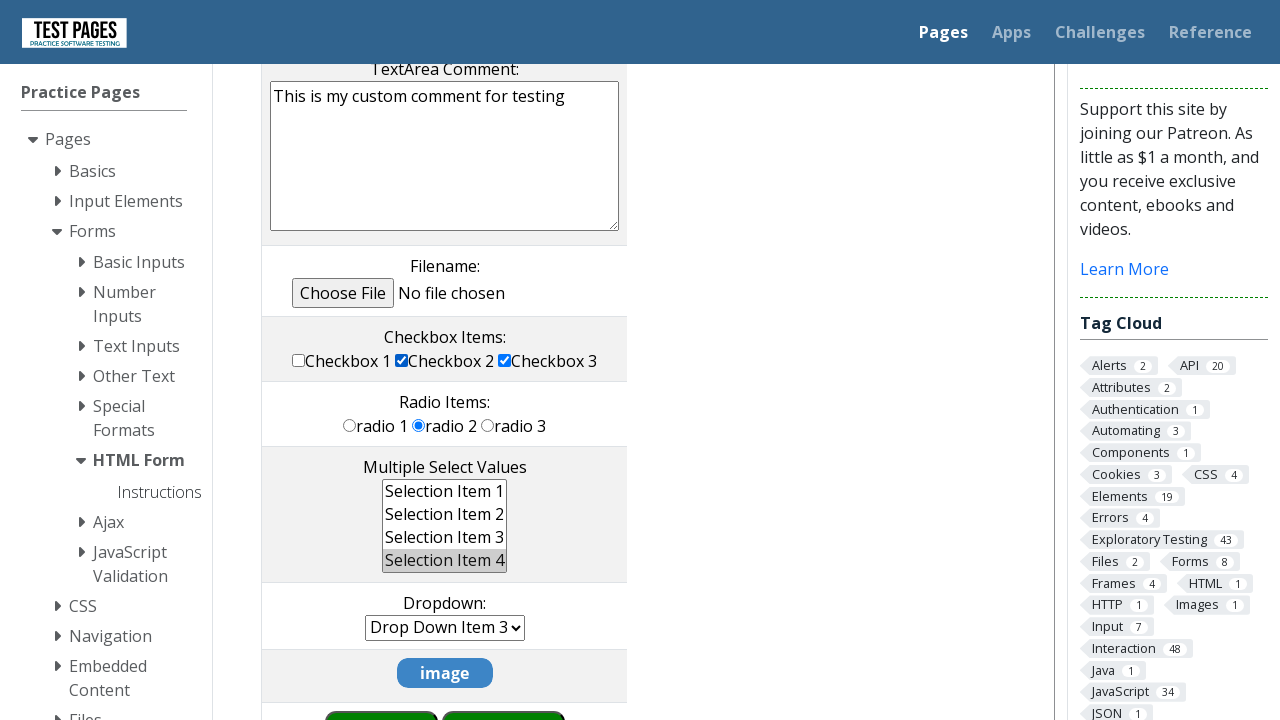

Clicked third radio button at (488, 425) on input[name='radioval'] >> nth=2
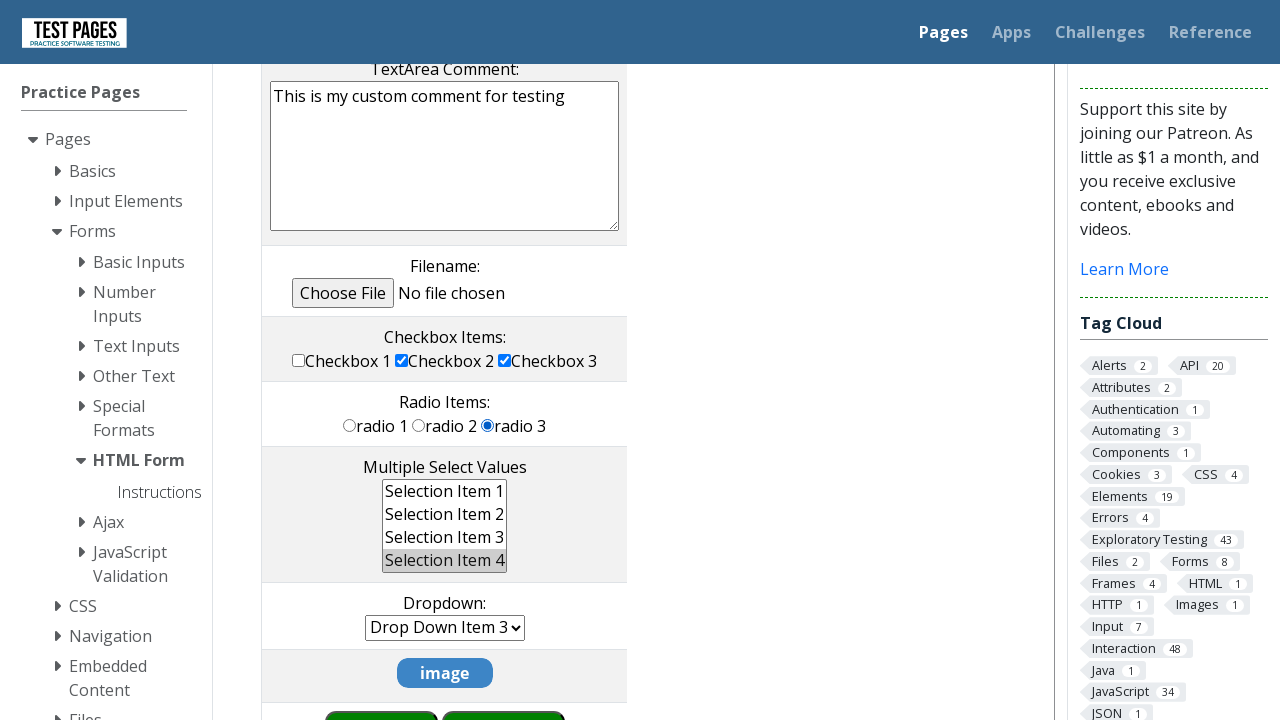

Deselected all options in multi-select dropdown on select[name='multipleselect[]']
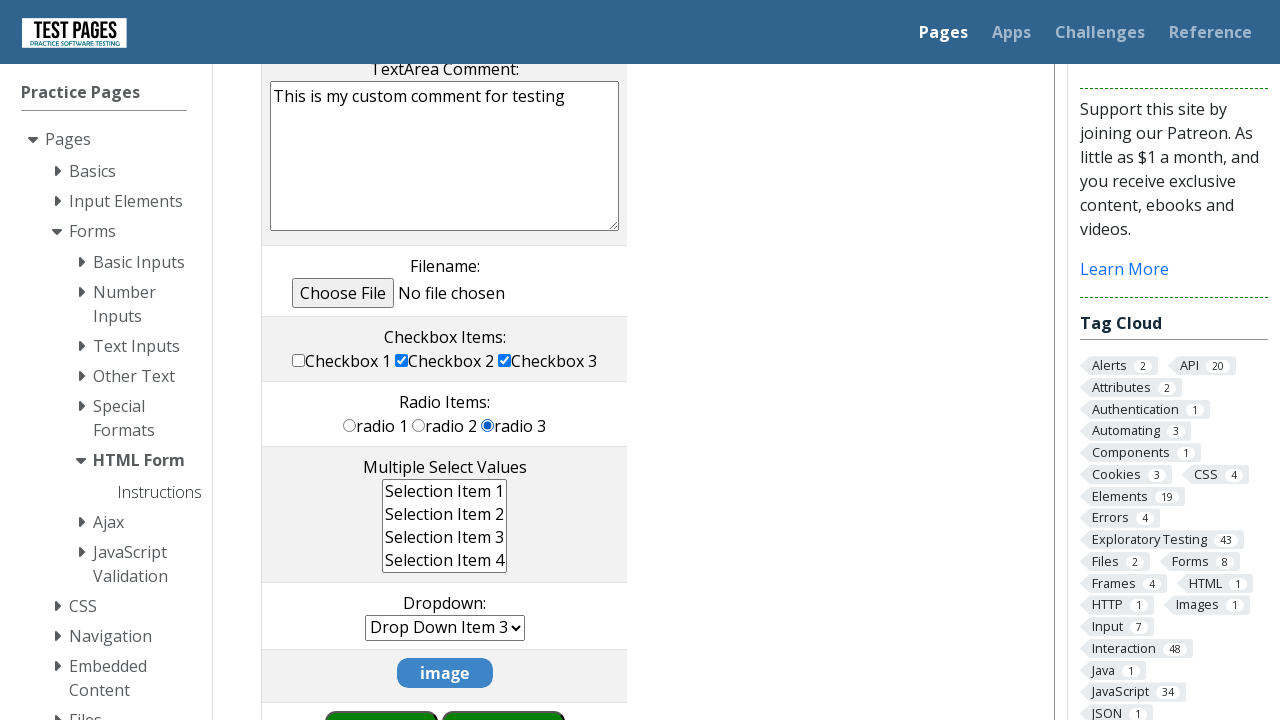

Selected ms1 and ms2 in multi-select dropdown on select[name='multipleselect[]']
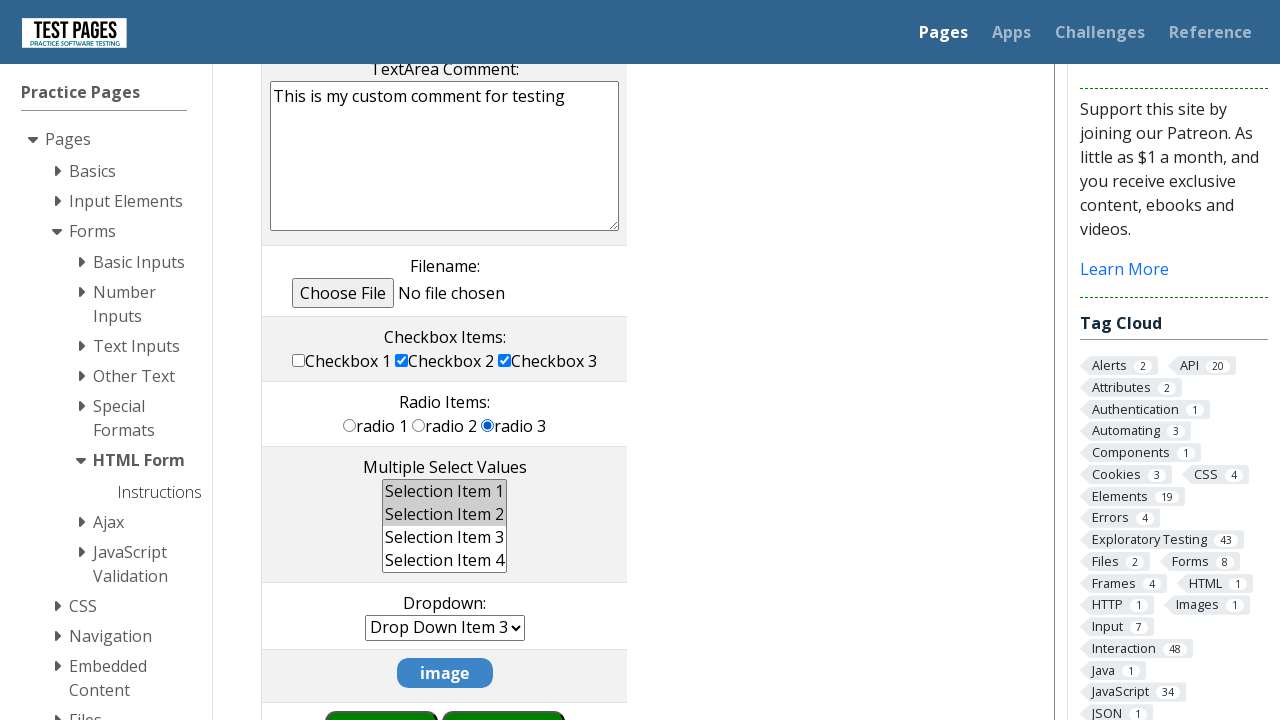

Selected third option in single-select dropdown on select[name='dropdown']
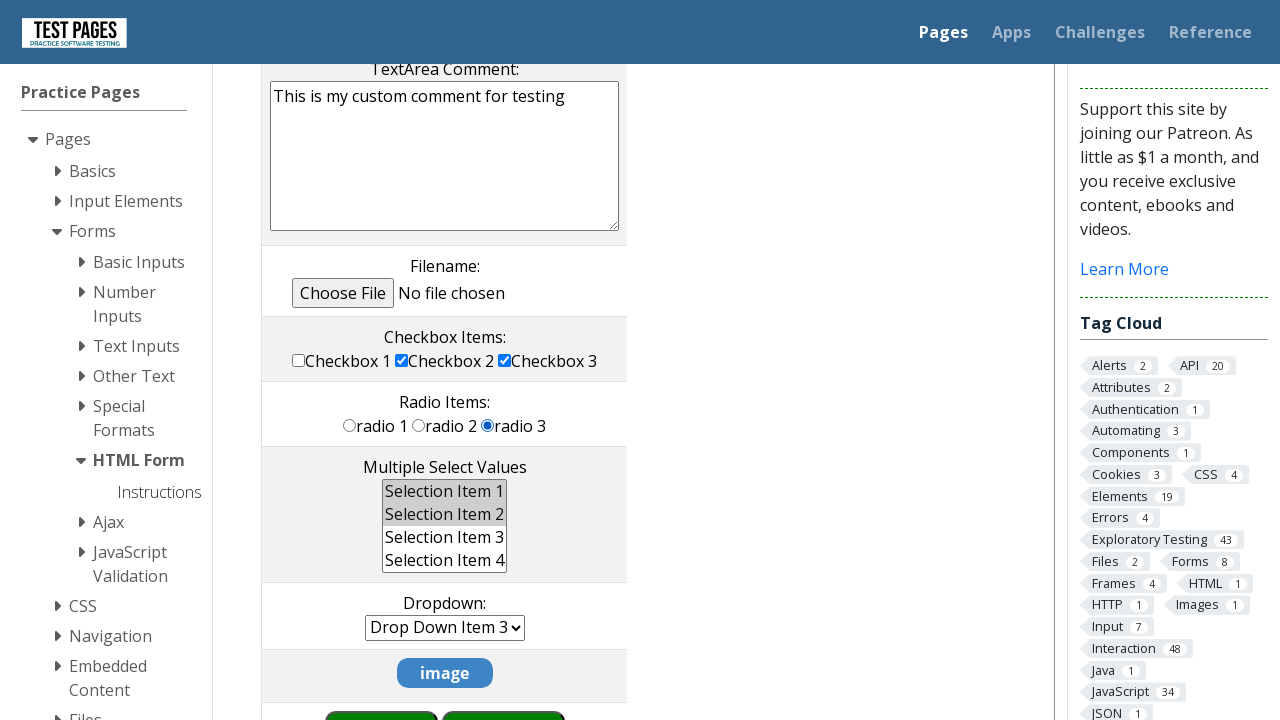

Submitted the form
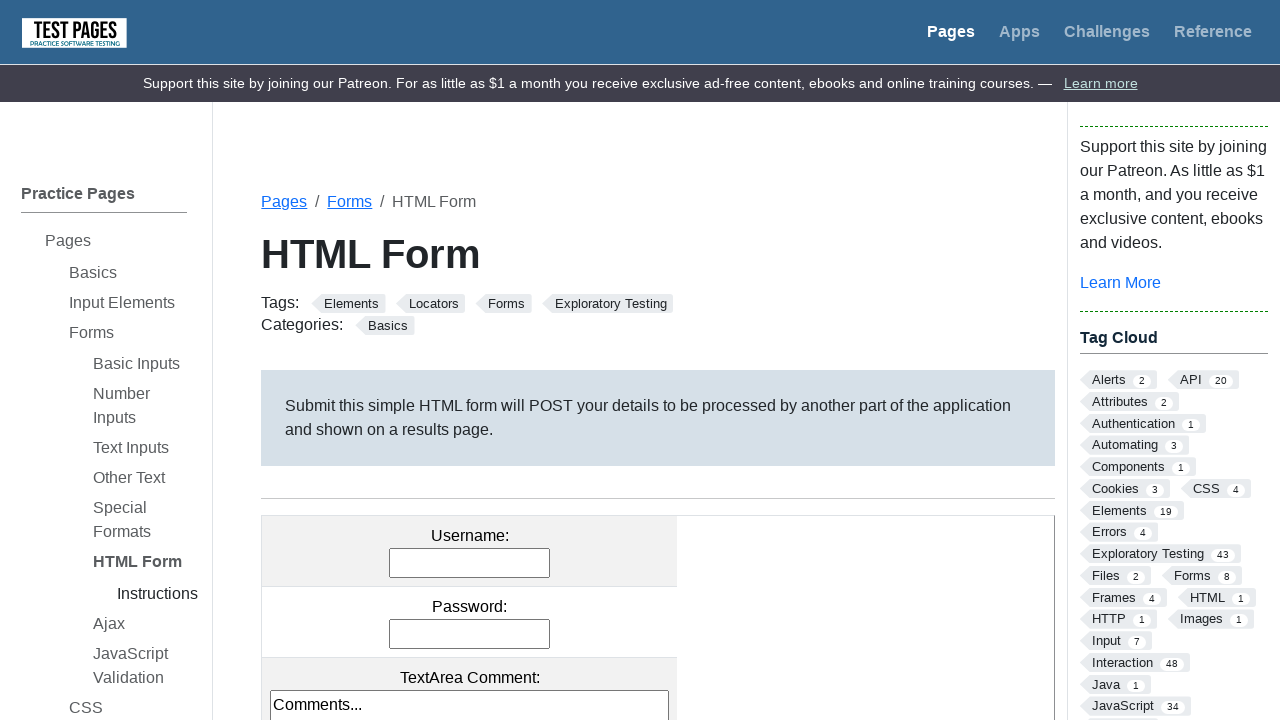

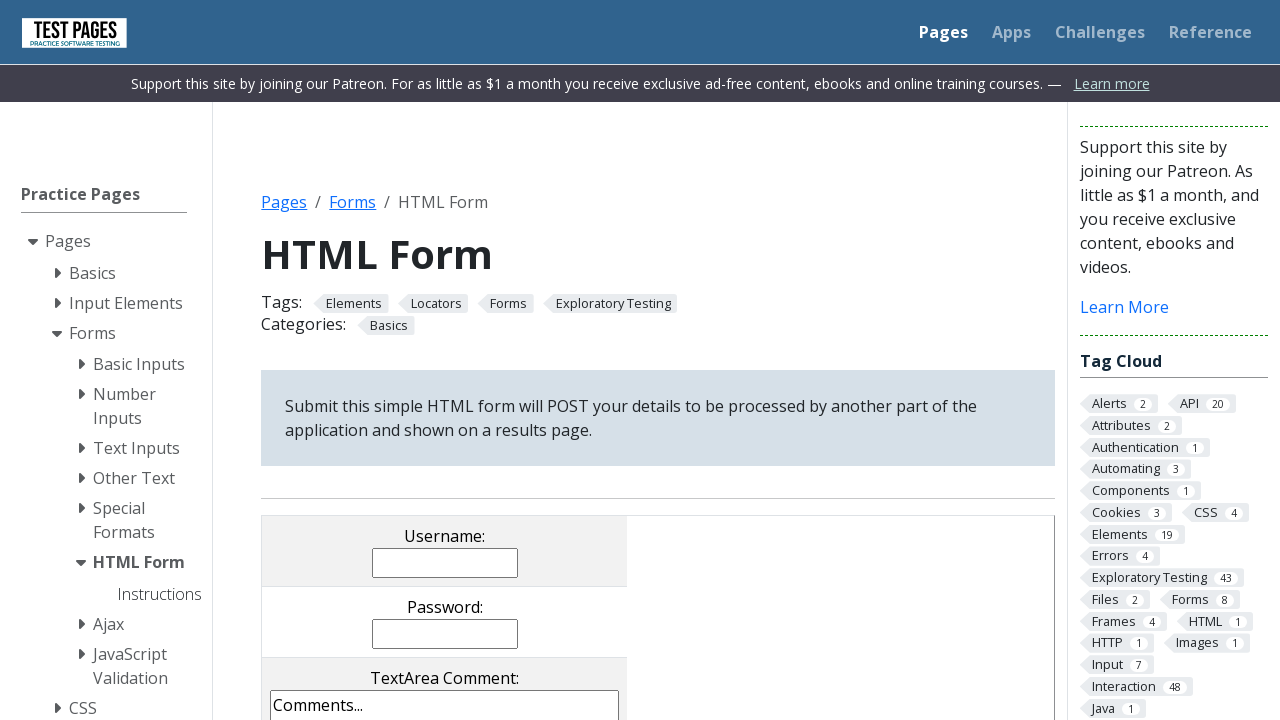